Tests autocomplete functionality by typing a letter and selecting Fortran from suggestions

Starting URL: https://jqueryui.com/autocomplete/

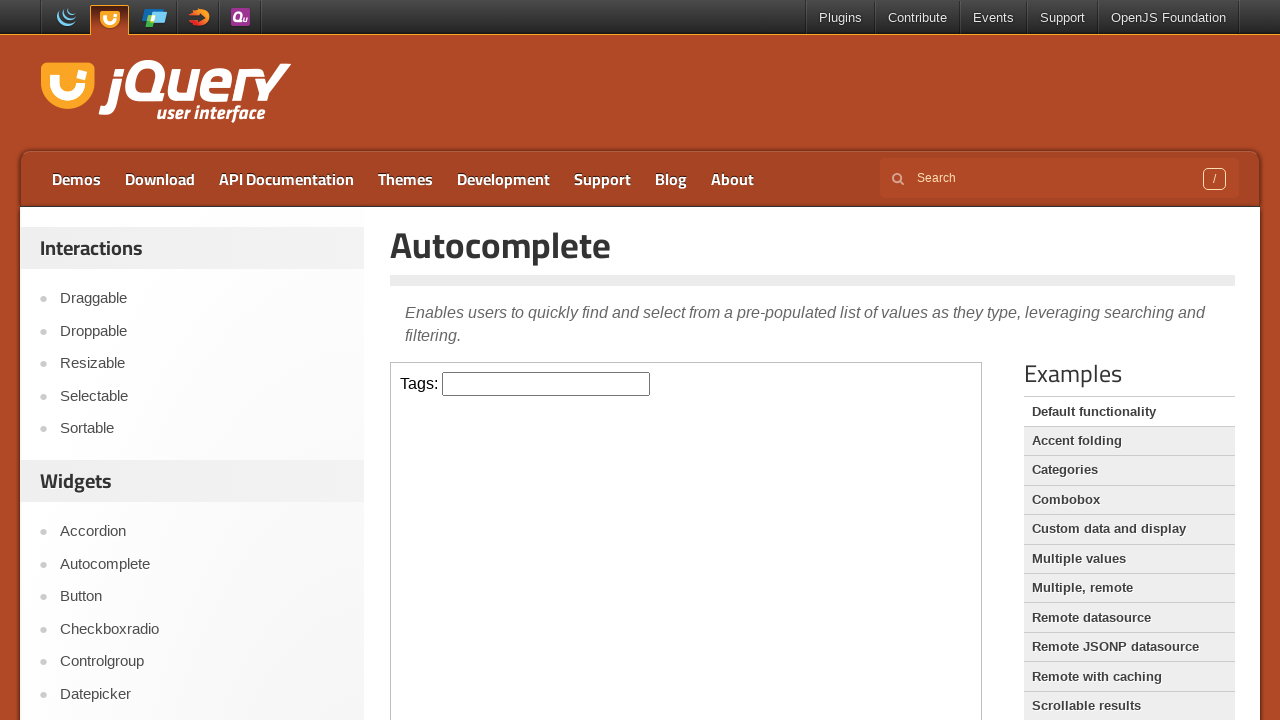

Located and switched to iframe
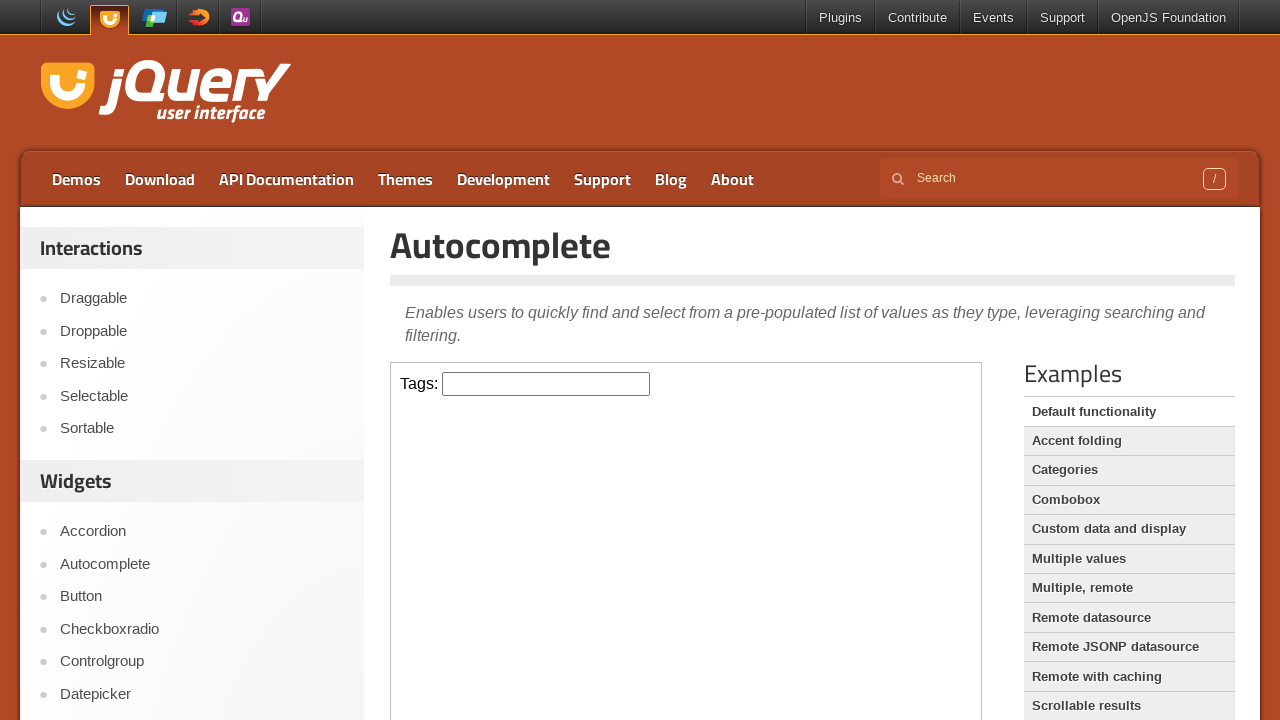

Typed 't' in autocomplete field to trigger suggestions on iframe >> nth=0 >> internal:control=enter-frame >> xpath=//input[@id='tags']
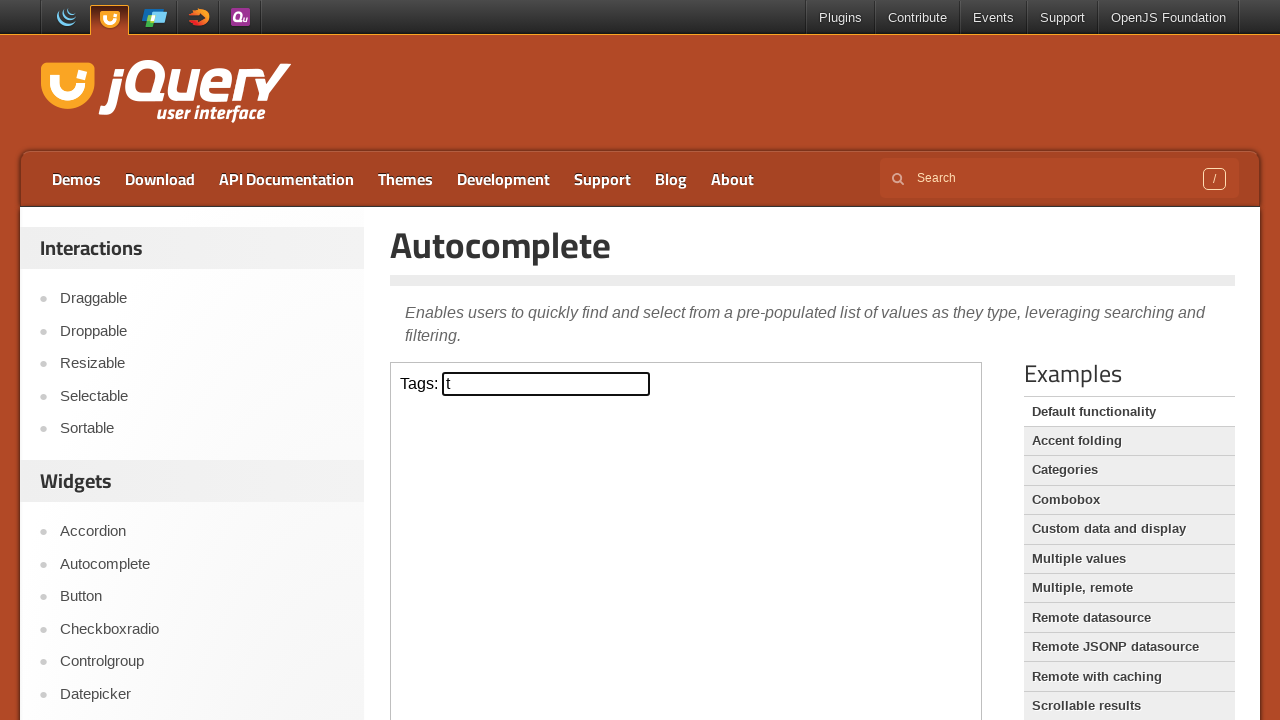

Selected 'Fortran' from autocomplete suggestions at (546, 457) on iframe >> nth=0 >> internal:control=enter-frame >> xpath=//ul[@id='ui-id-1']/li 
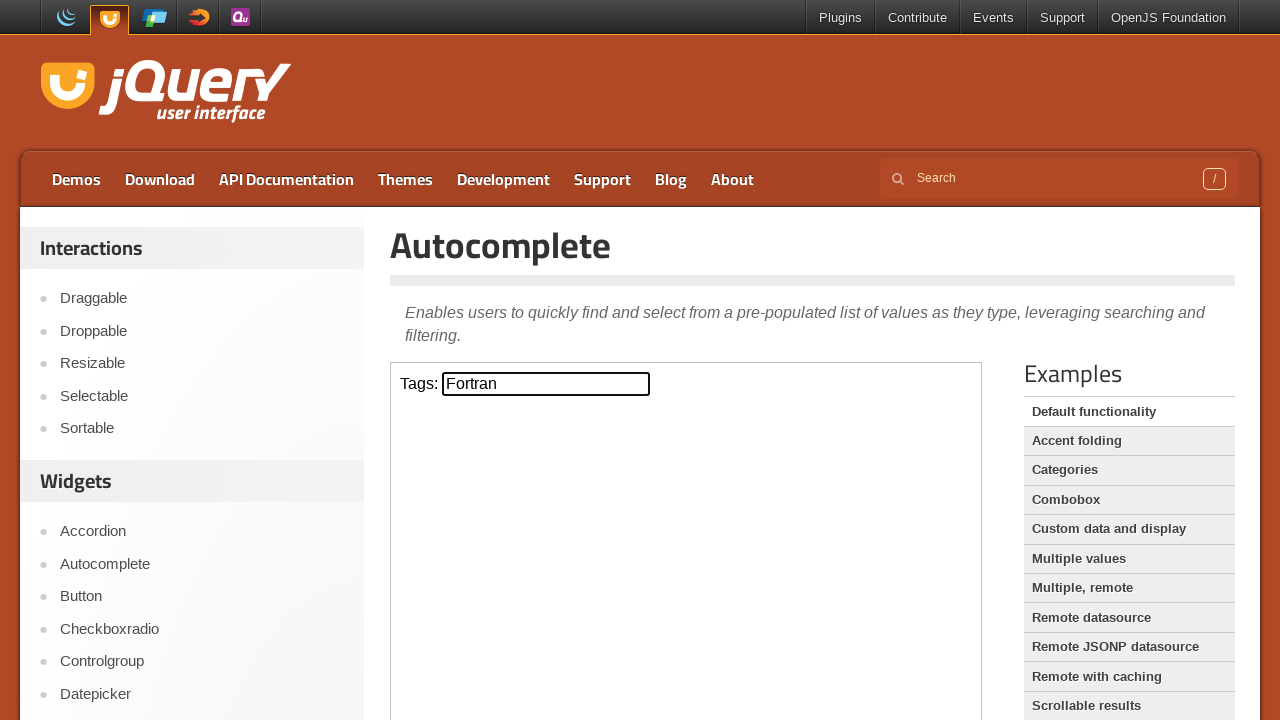

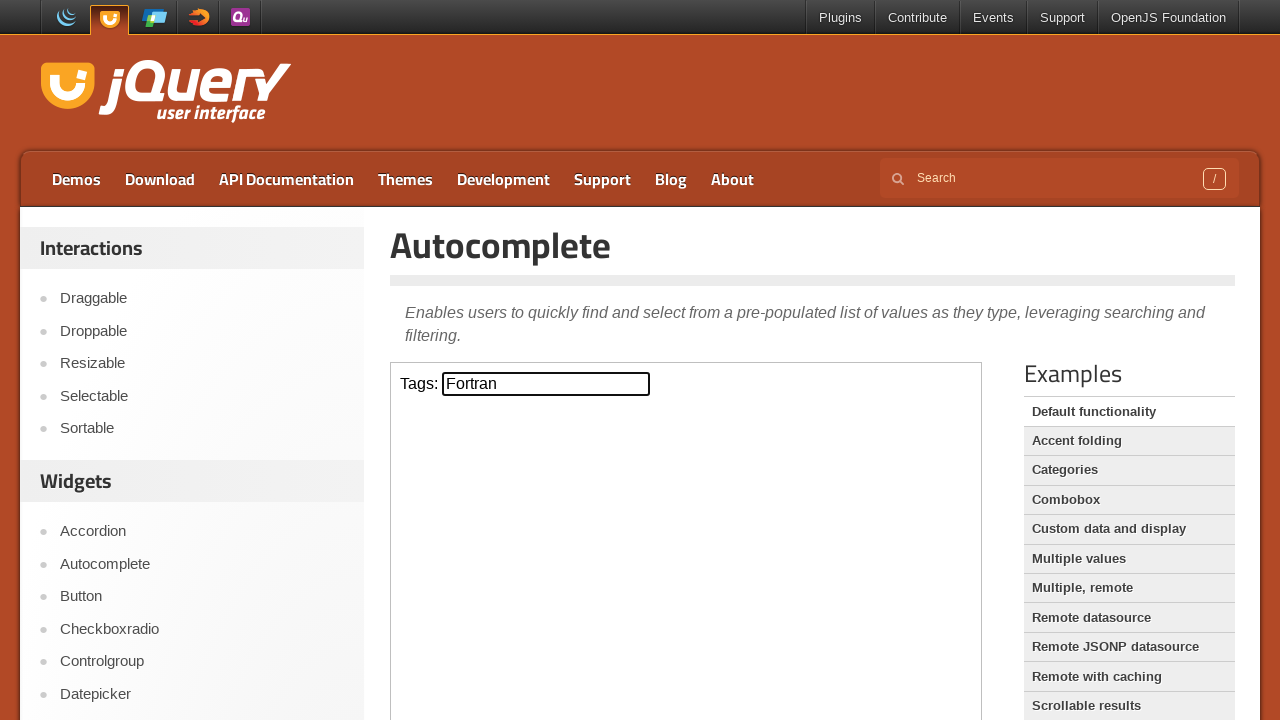